Tests staying on the current page by clicking a button and dismissing the JavaScript alert, then verifying the displayed text

Starting URL: https://kristinek.github.io/site/examples/alerts_popups

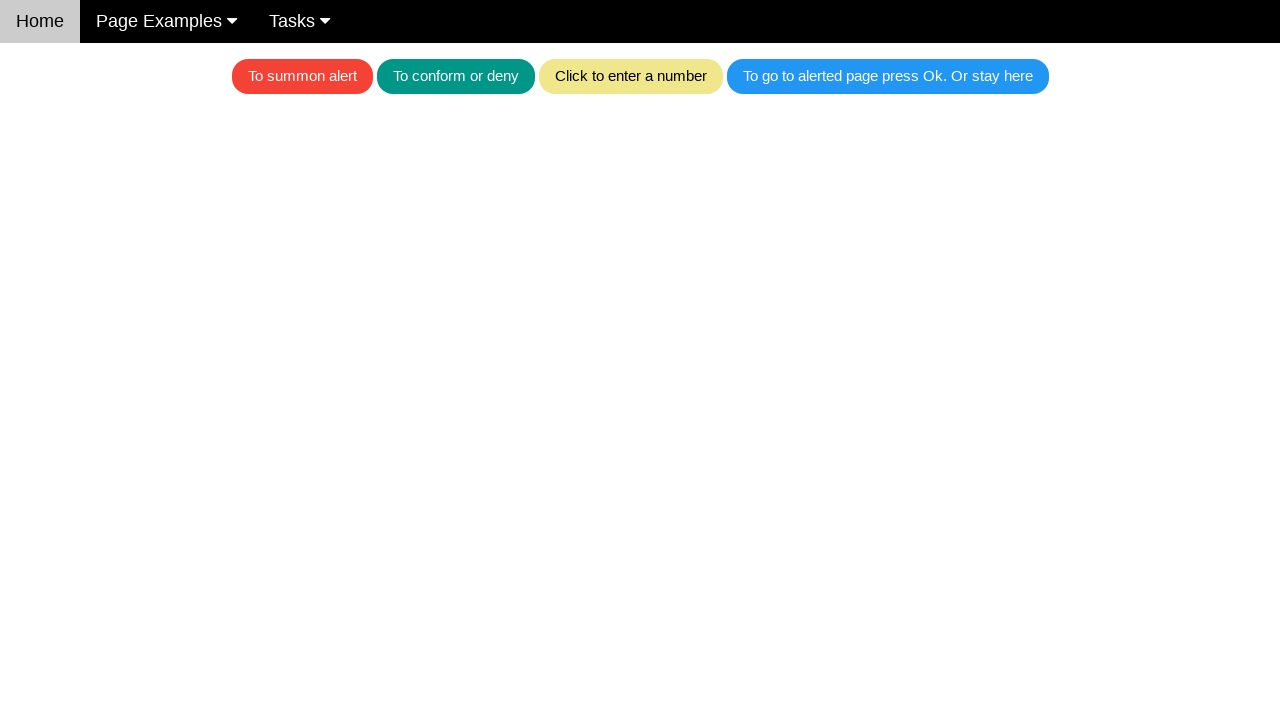

Set up dialog handler to dismiss alerts
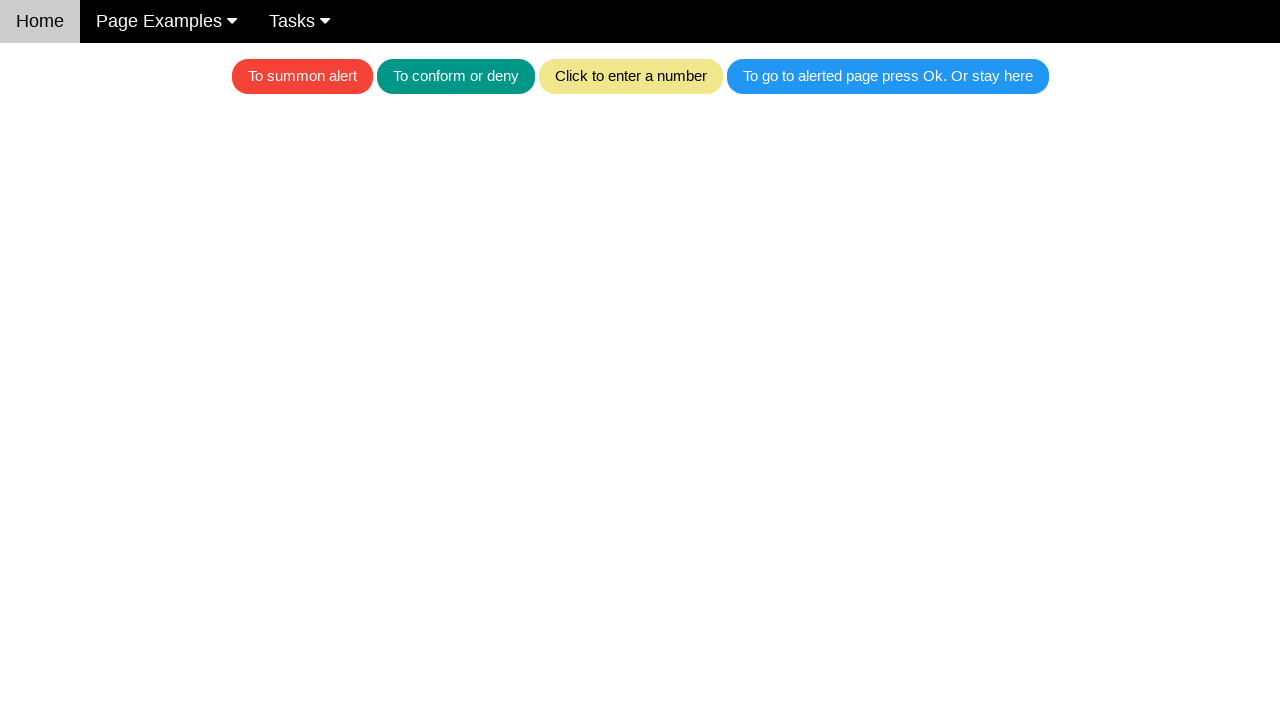

Clicked the fourth button to trigger alert at (888, 76) on button >> nth=3
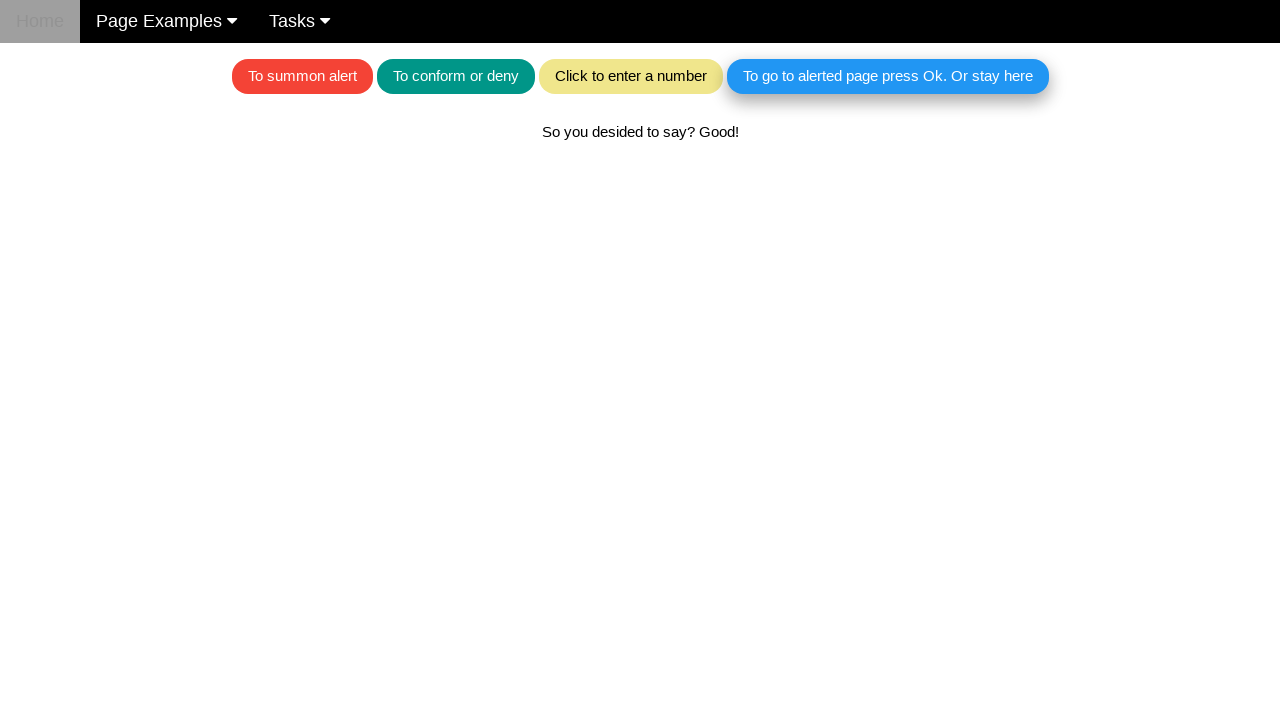

Alert was dismissed and text element appeared
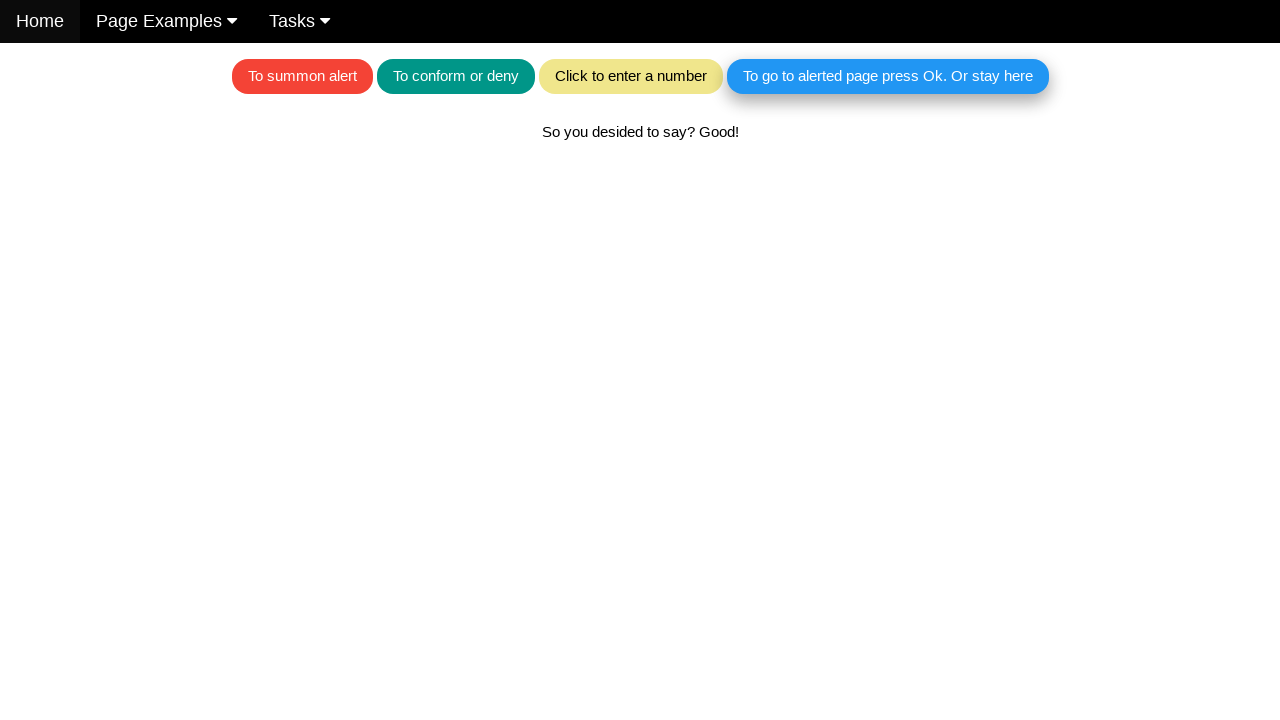

Verified text element is displayed on the page
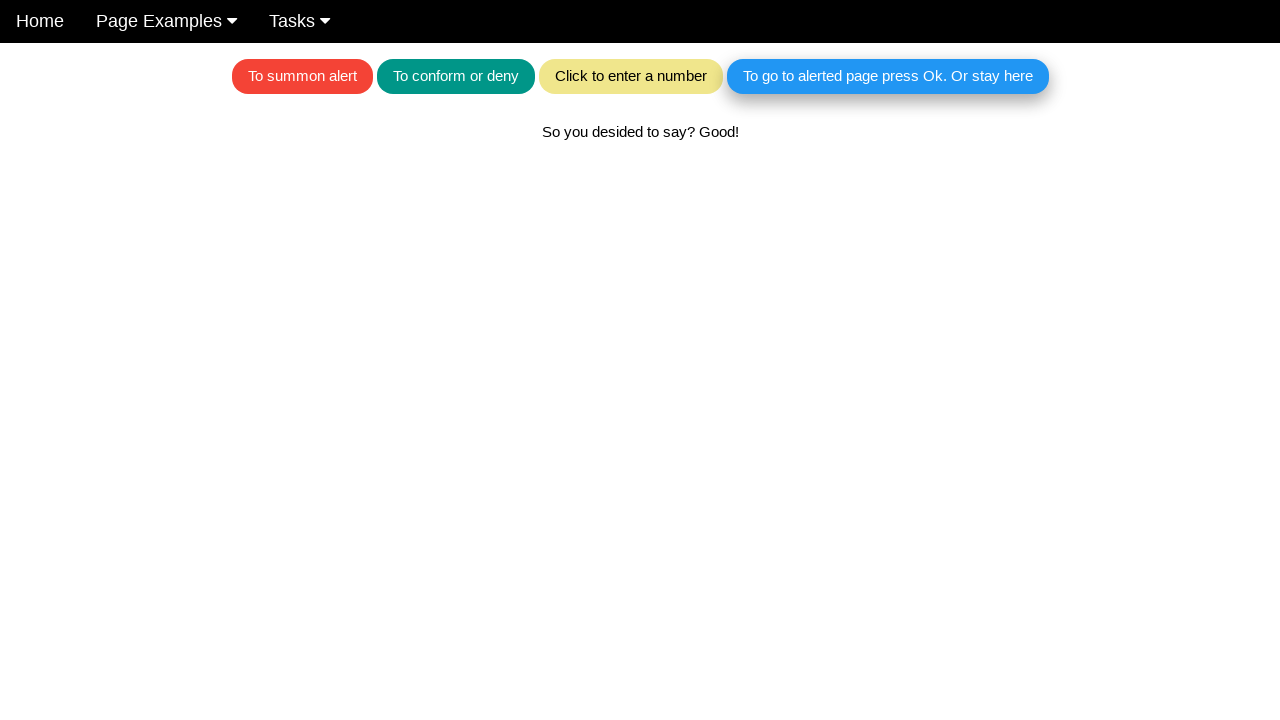

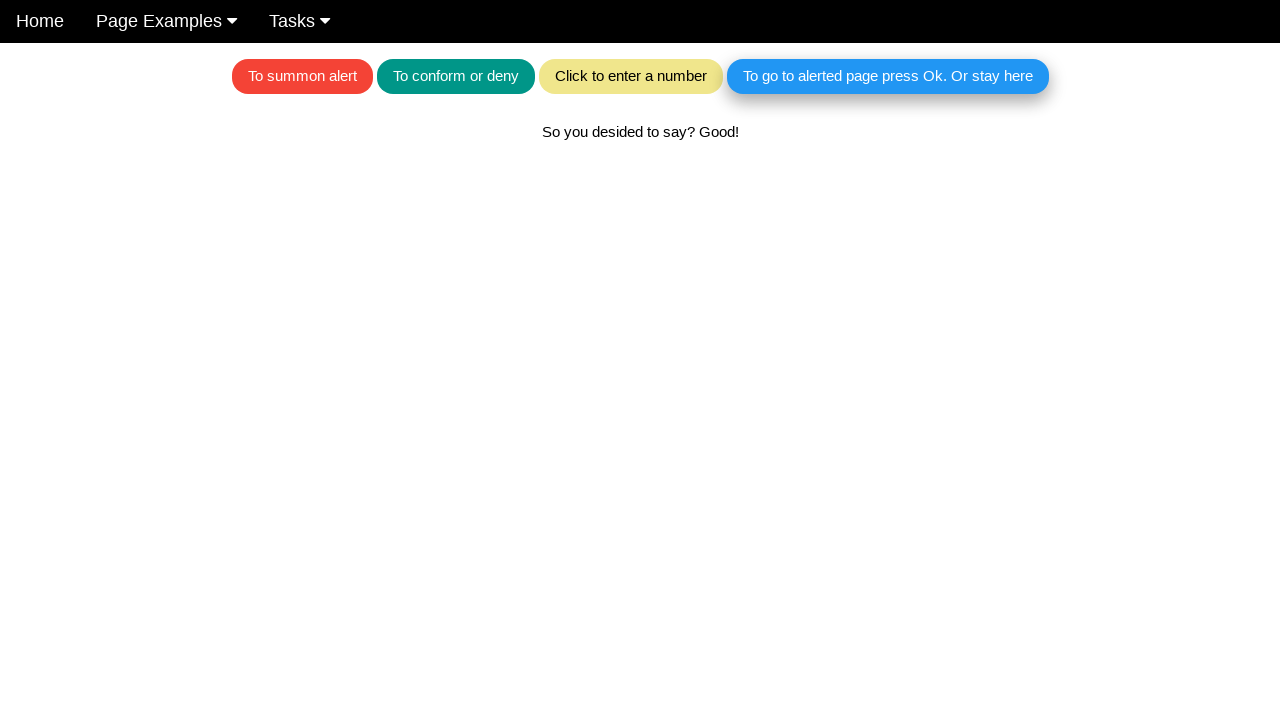